Tests that the Gündem page does not display 404 or empty content errors

Starting URL: https://egundem.com/gundem

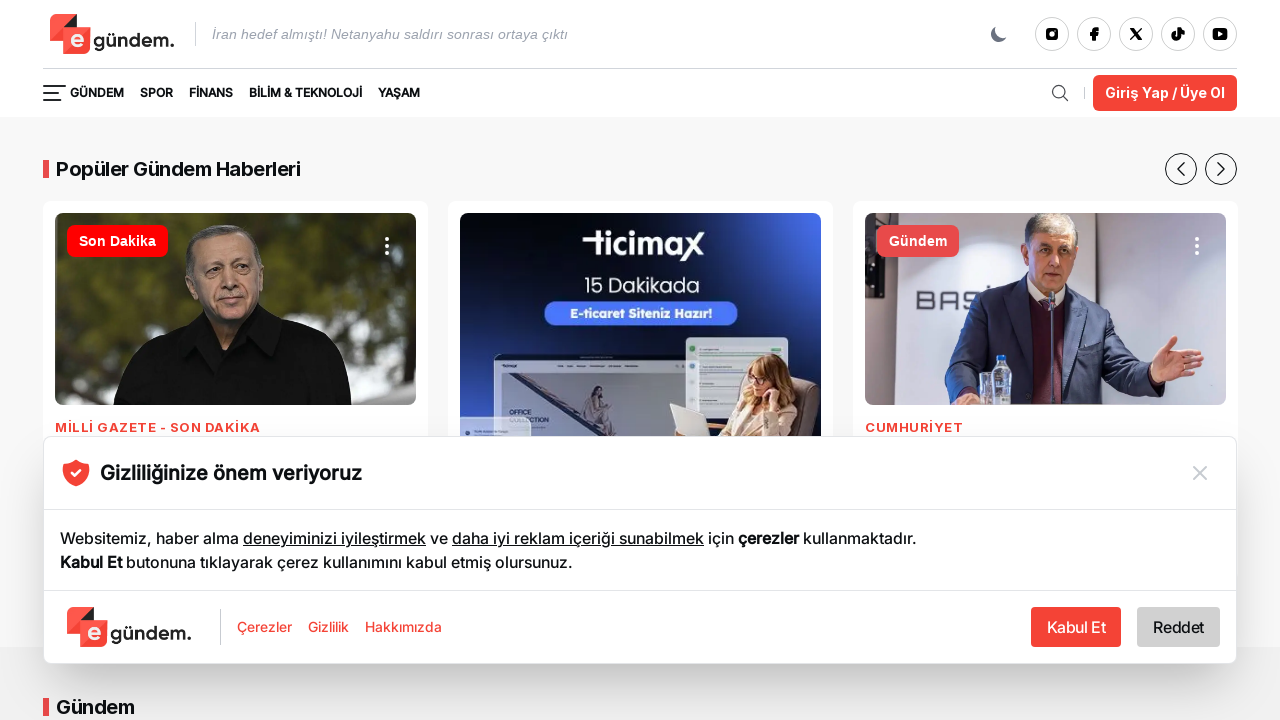

Waited for main heading (h1) to load on Gündem page
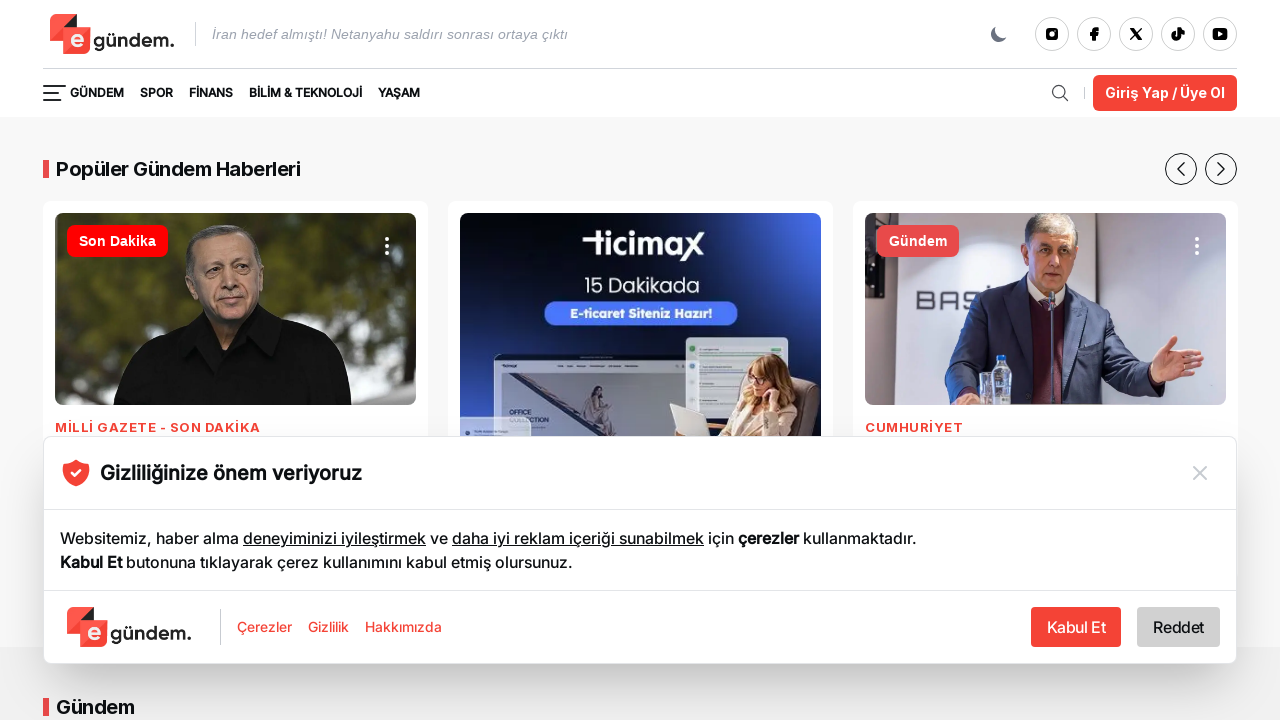

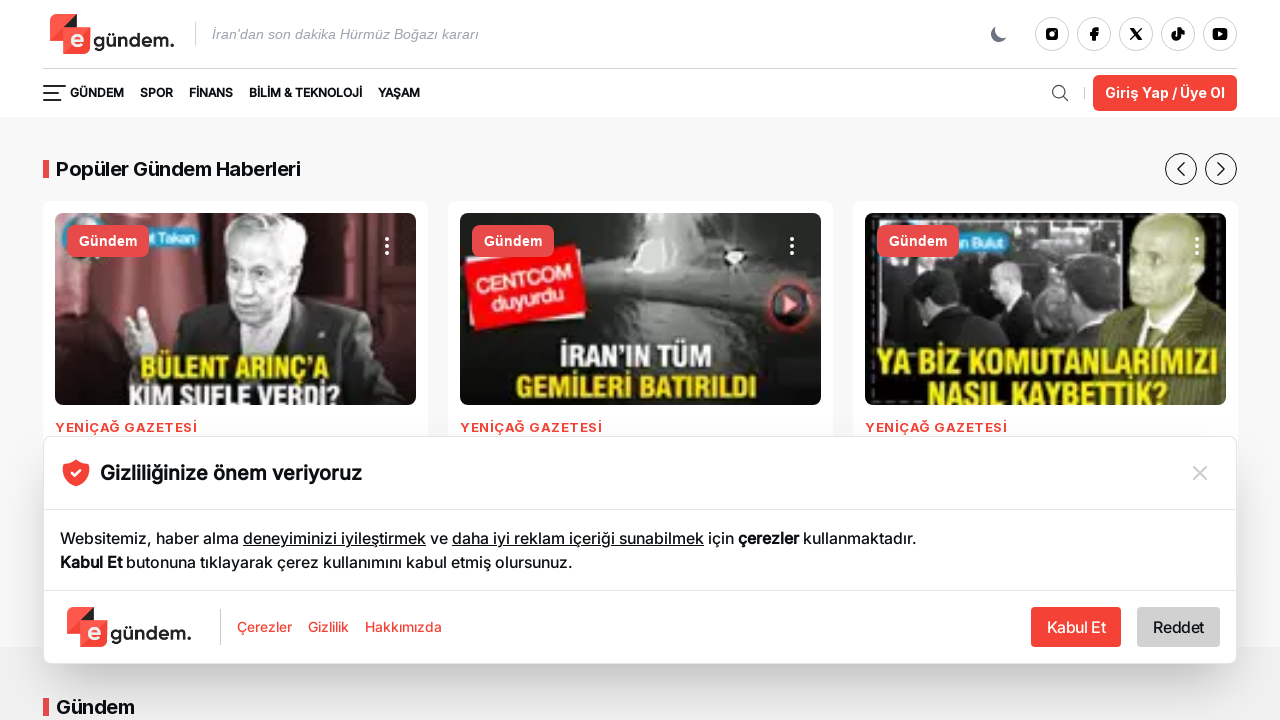